Tests prompt JavaScript alert by clicking a button to trigger the alert, entering text into the prompt, and accepting it

Starting URL: https://training-support.net/webelements/alerts

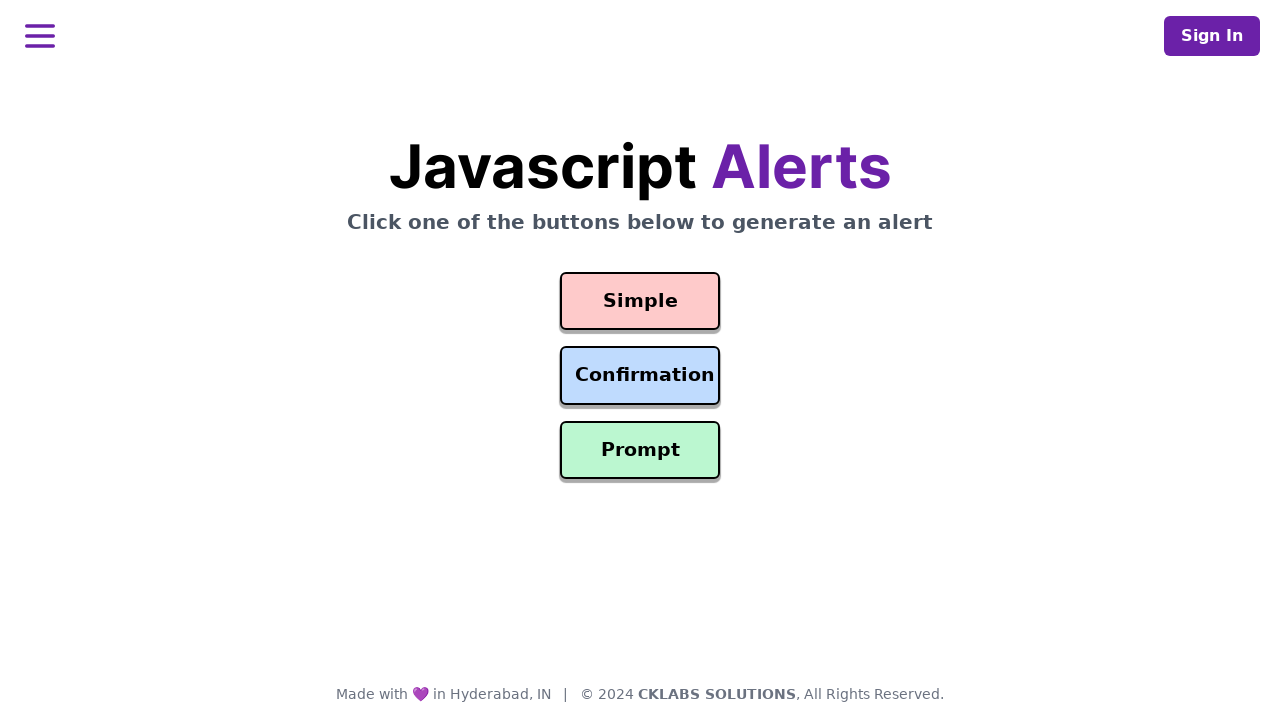

Set up dialog handler to accept prompt with 'Awesome!' text
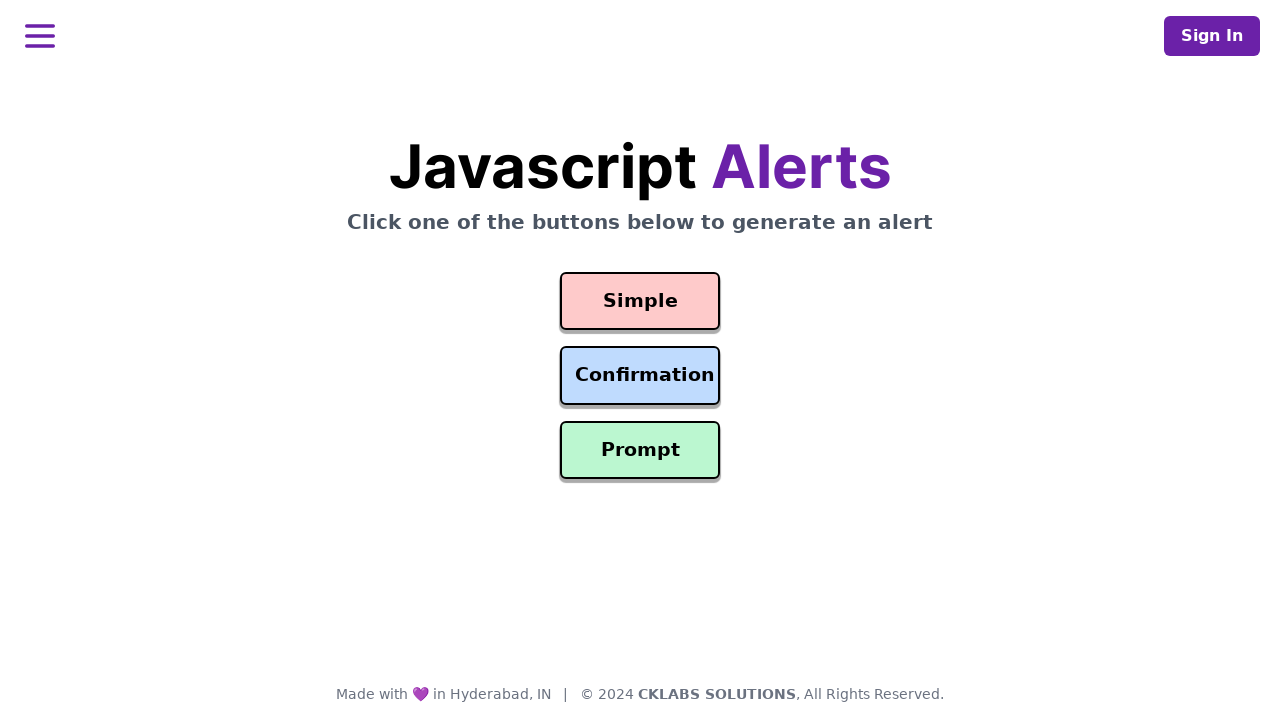

Clicked prompt button to trigger JavaScript alert at (640, 450) on #prompt
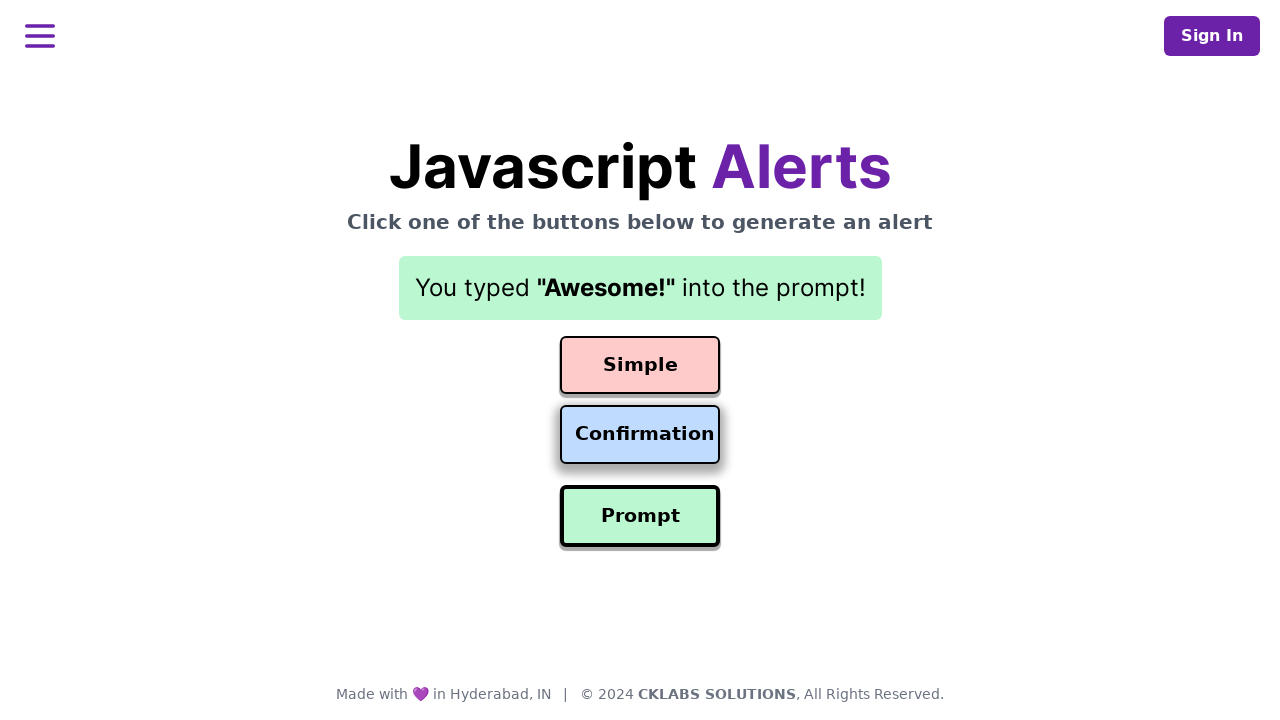

Waited 500ms for UI updates after alert was accepted
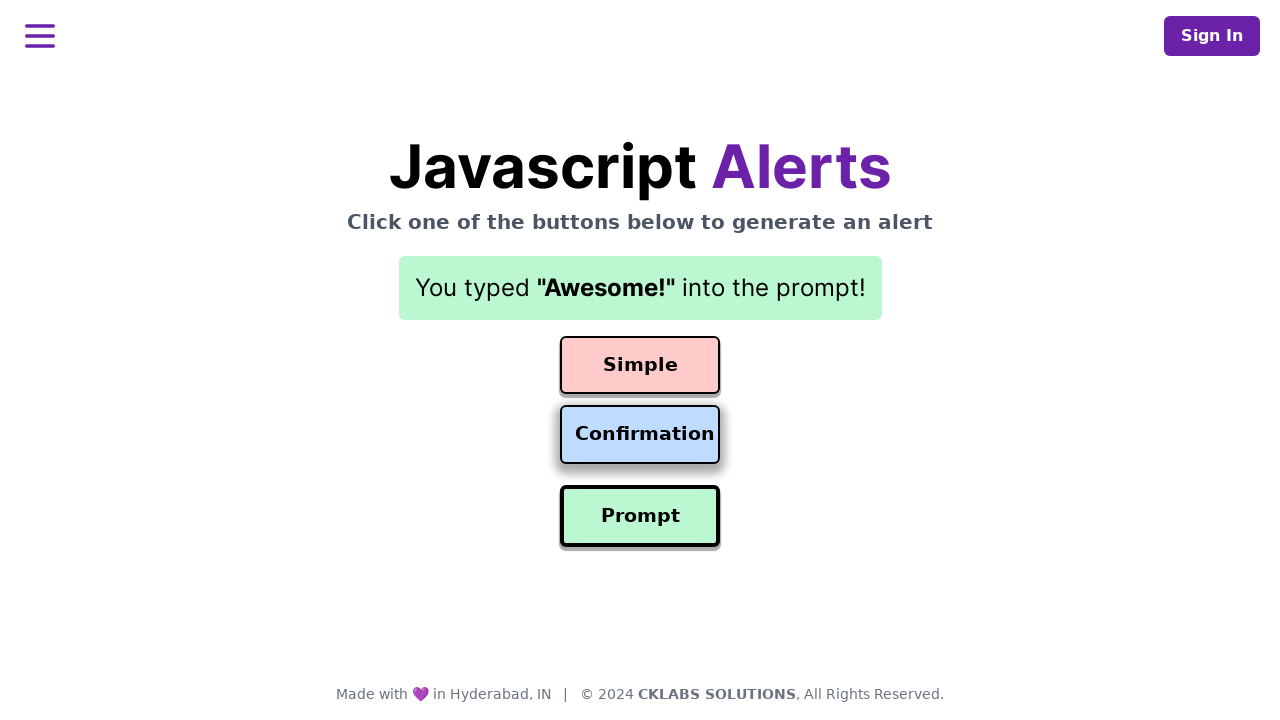

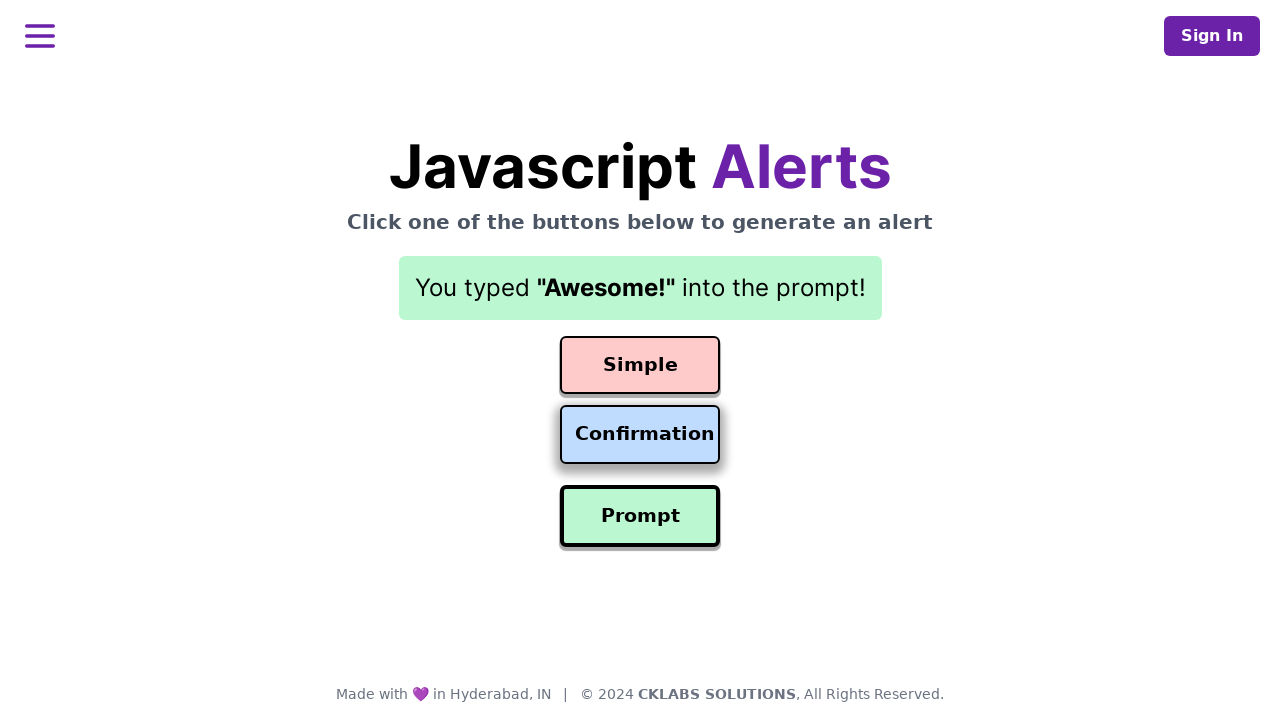